Tests opting out of A/B tests by setting a cookie before visiting the A/B test page

Starting URL: http://the-internet.herokuapp.com

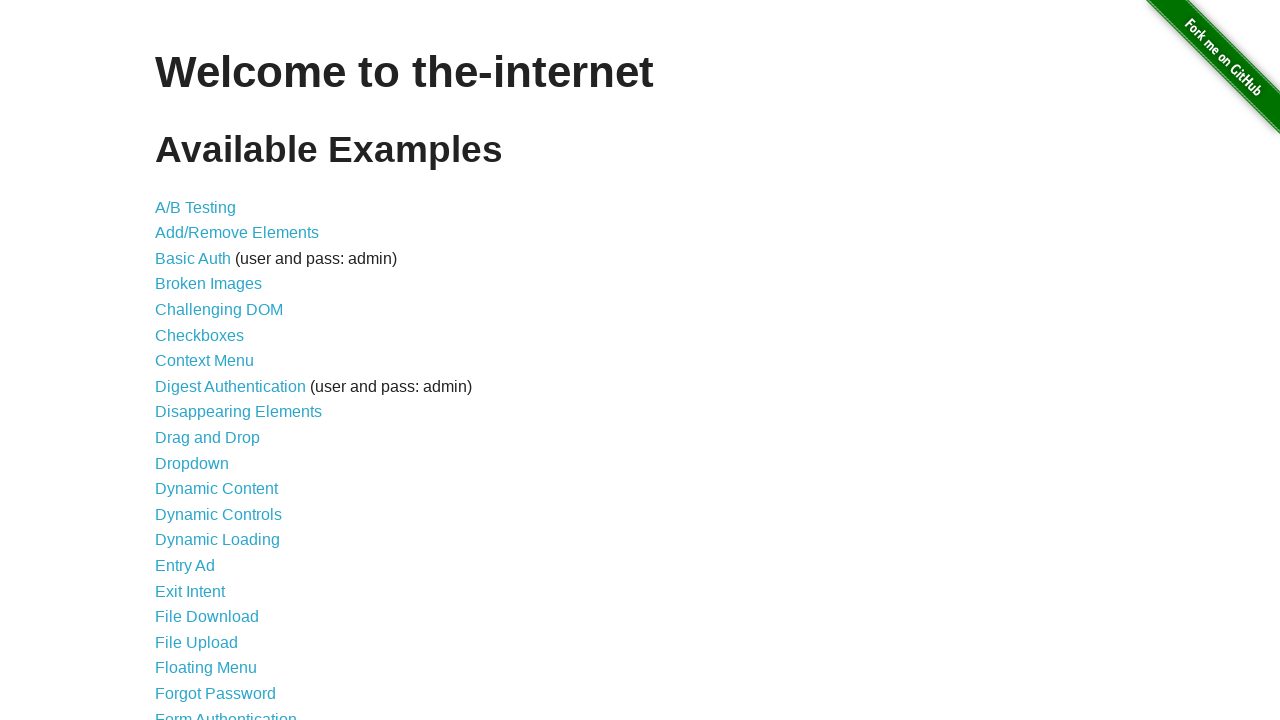

Added optimizelyOptOut cookie to opt out of A/B tests
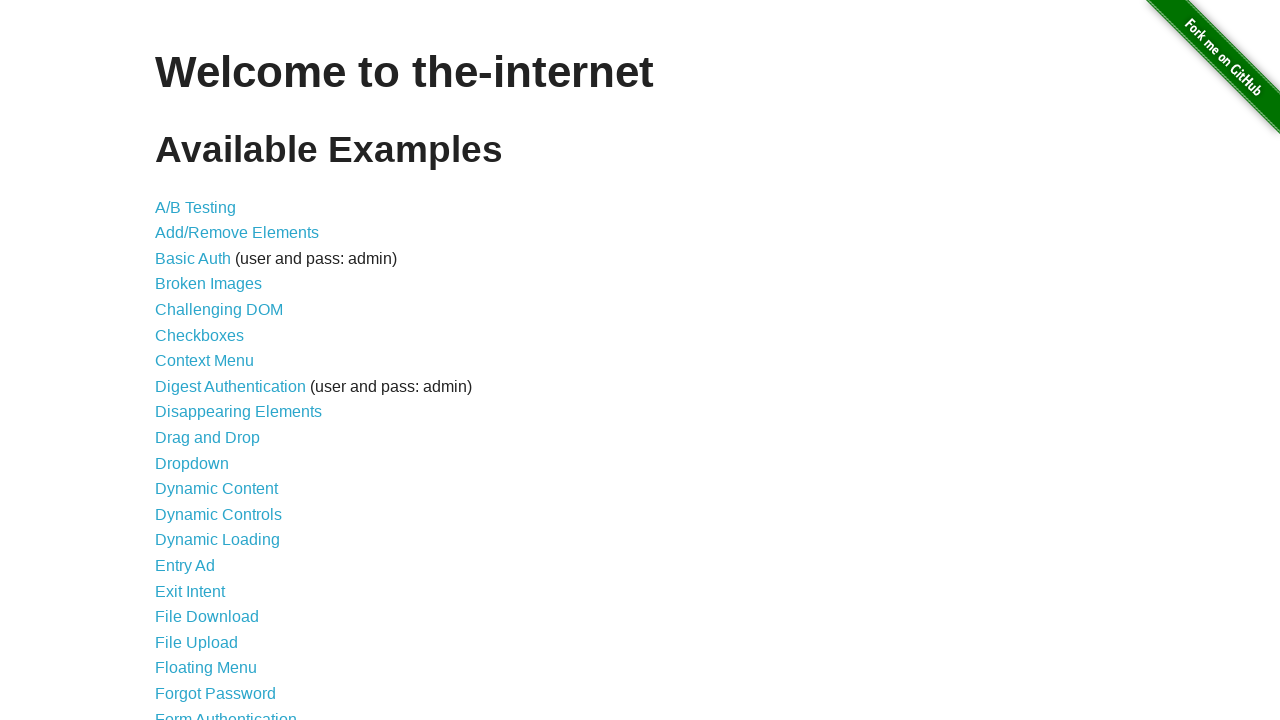

Navigated to A/B test page
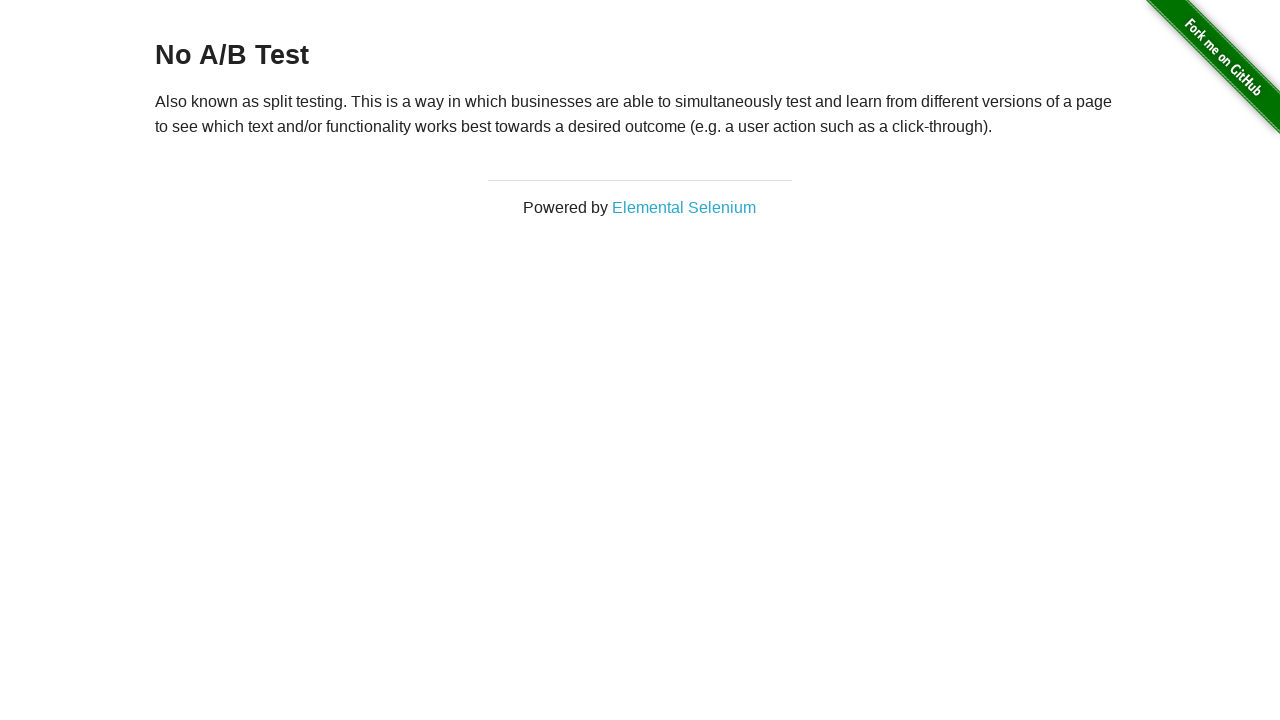

H3 heading loaded on page
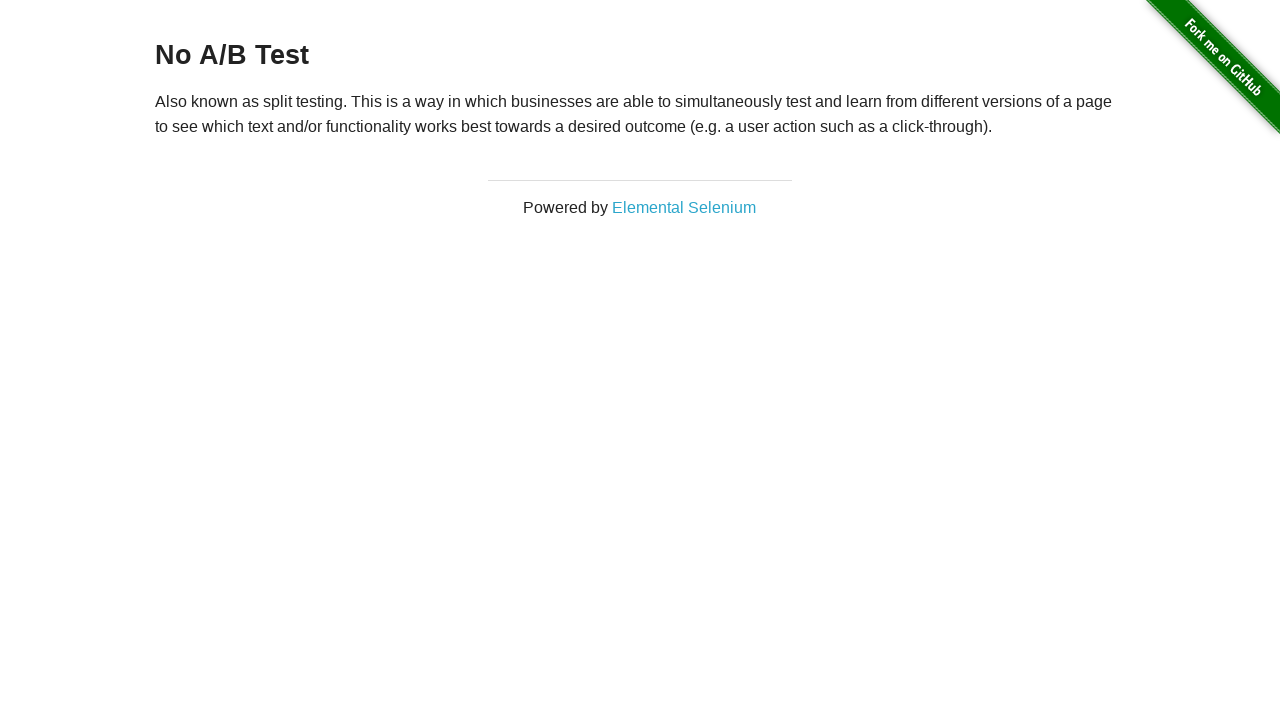

Verified heading text is 'No A/B Test' - opt-out cookie working
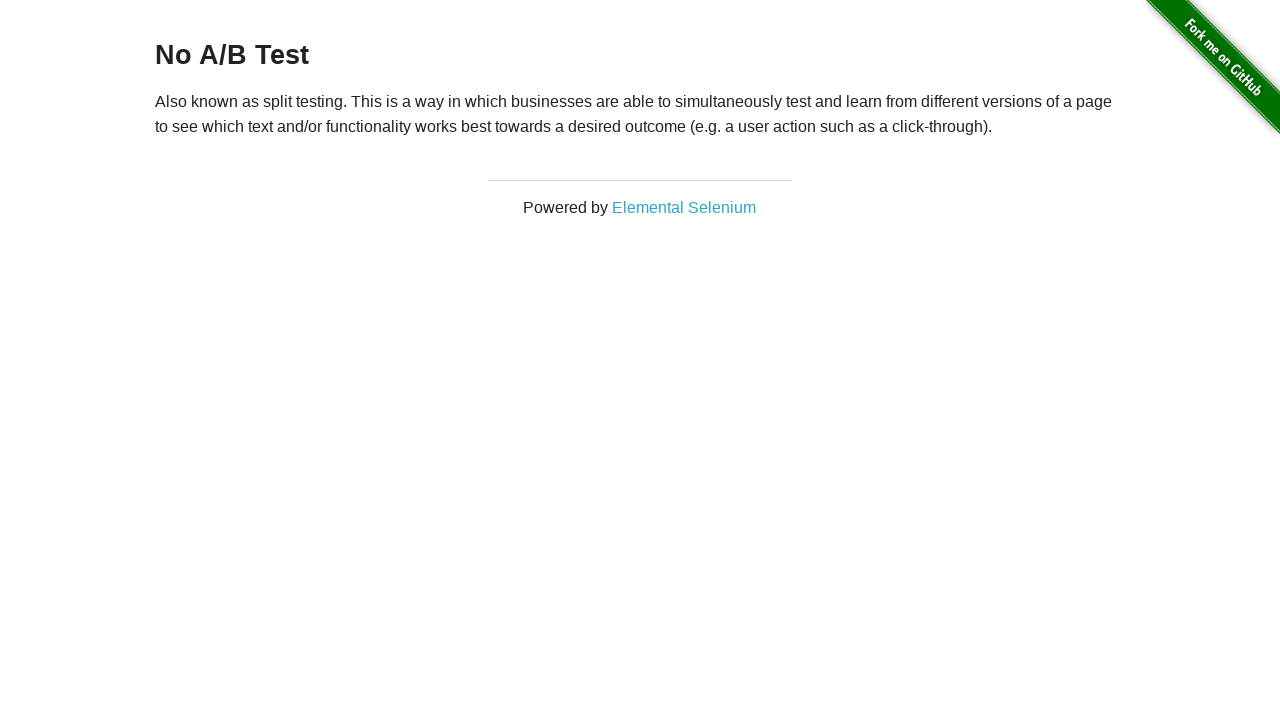

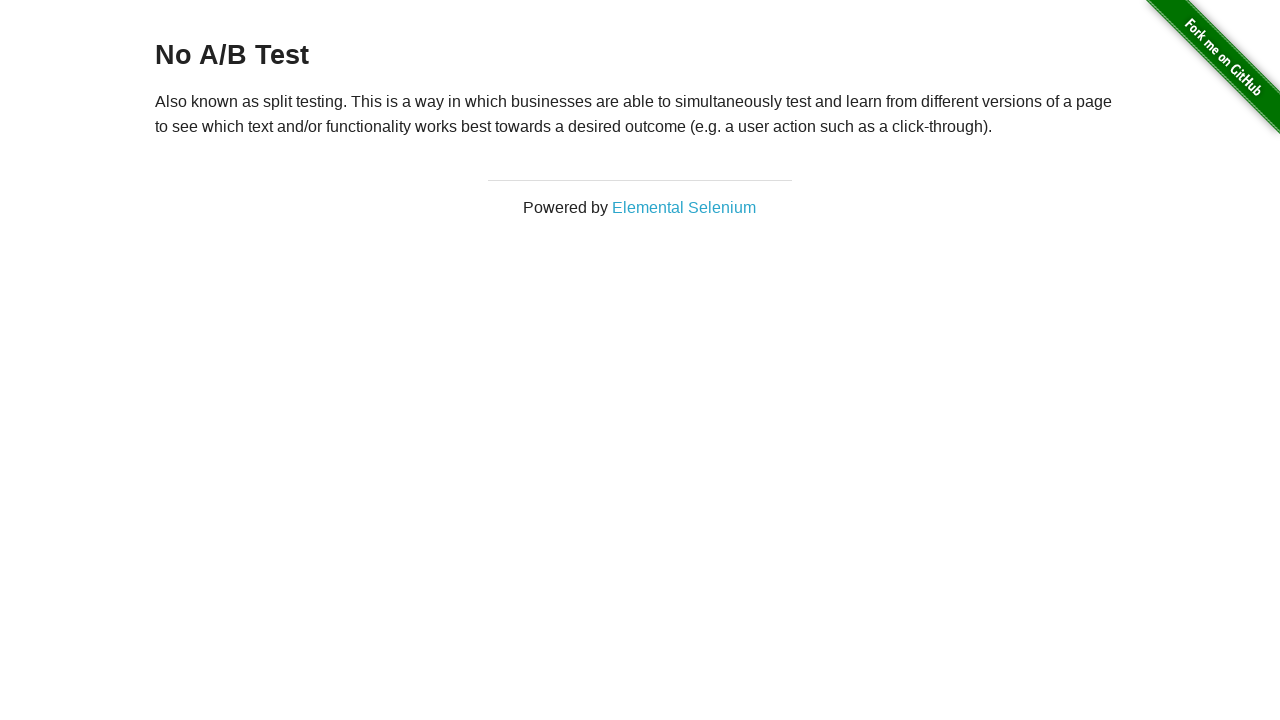